Tests the download functionality by clicking the download button on the upload-download page.

Starting URL: https://demoqa.com/upload-download

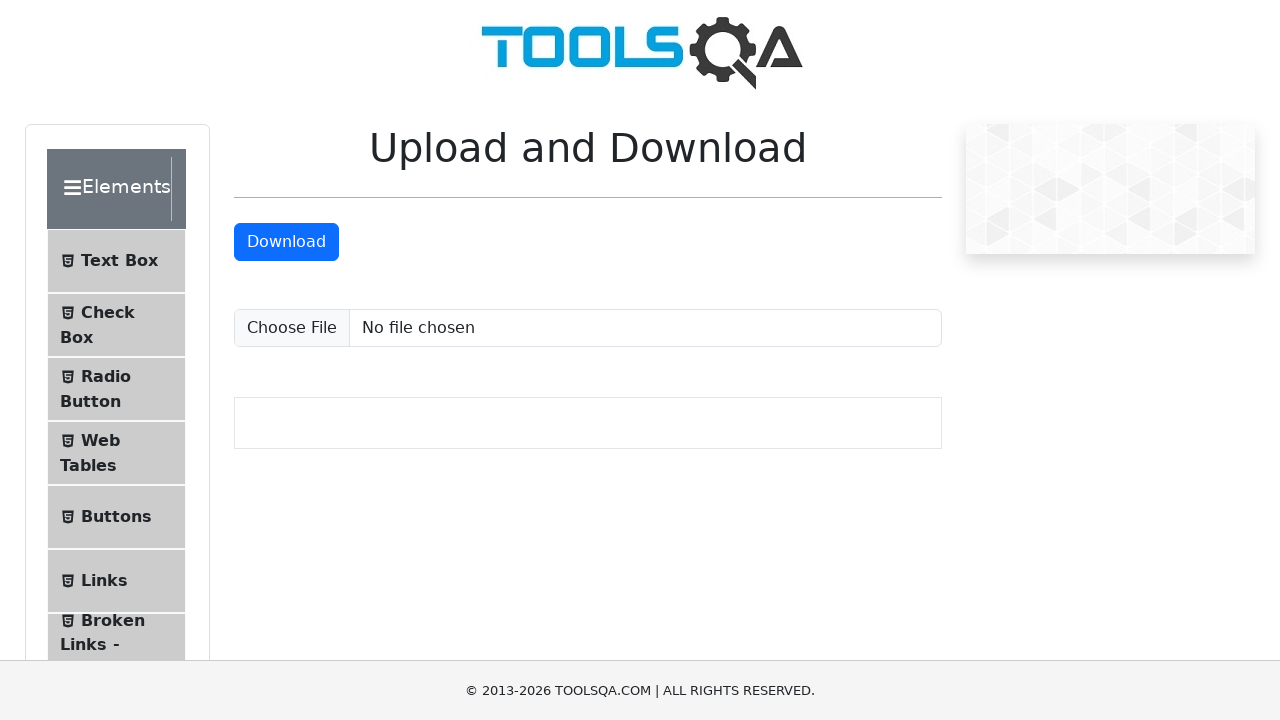

Set viewport size to 1920x1080
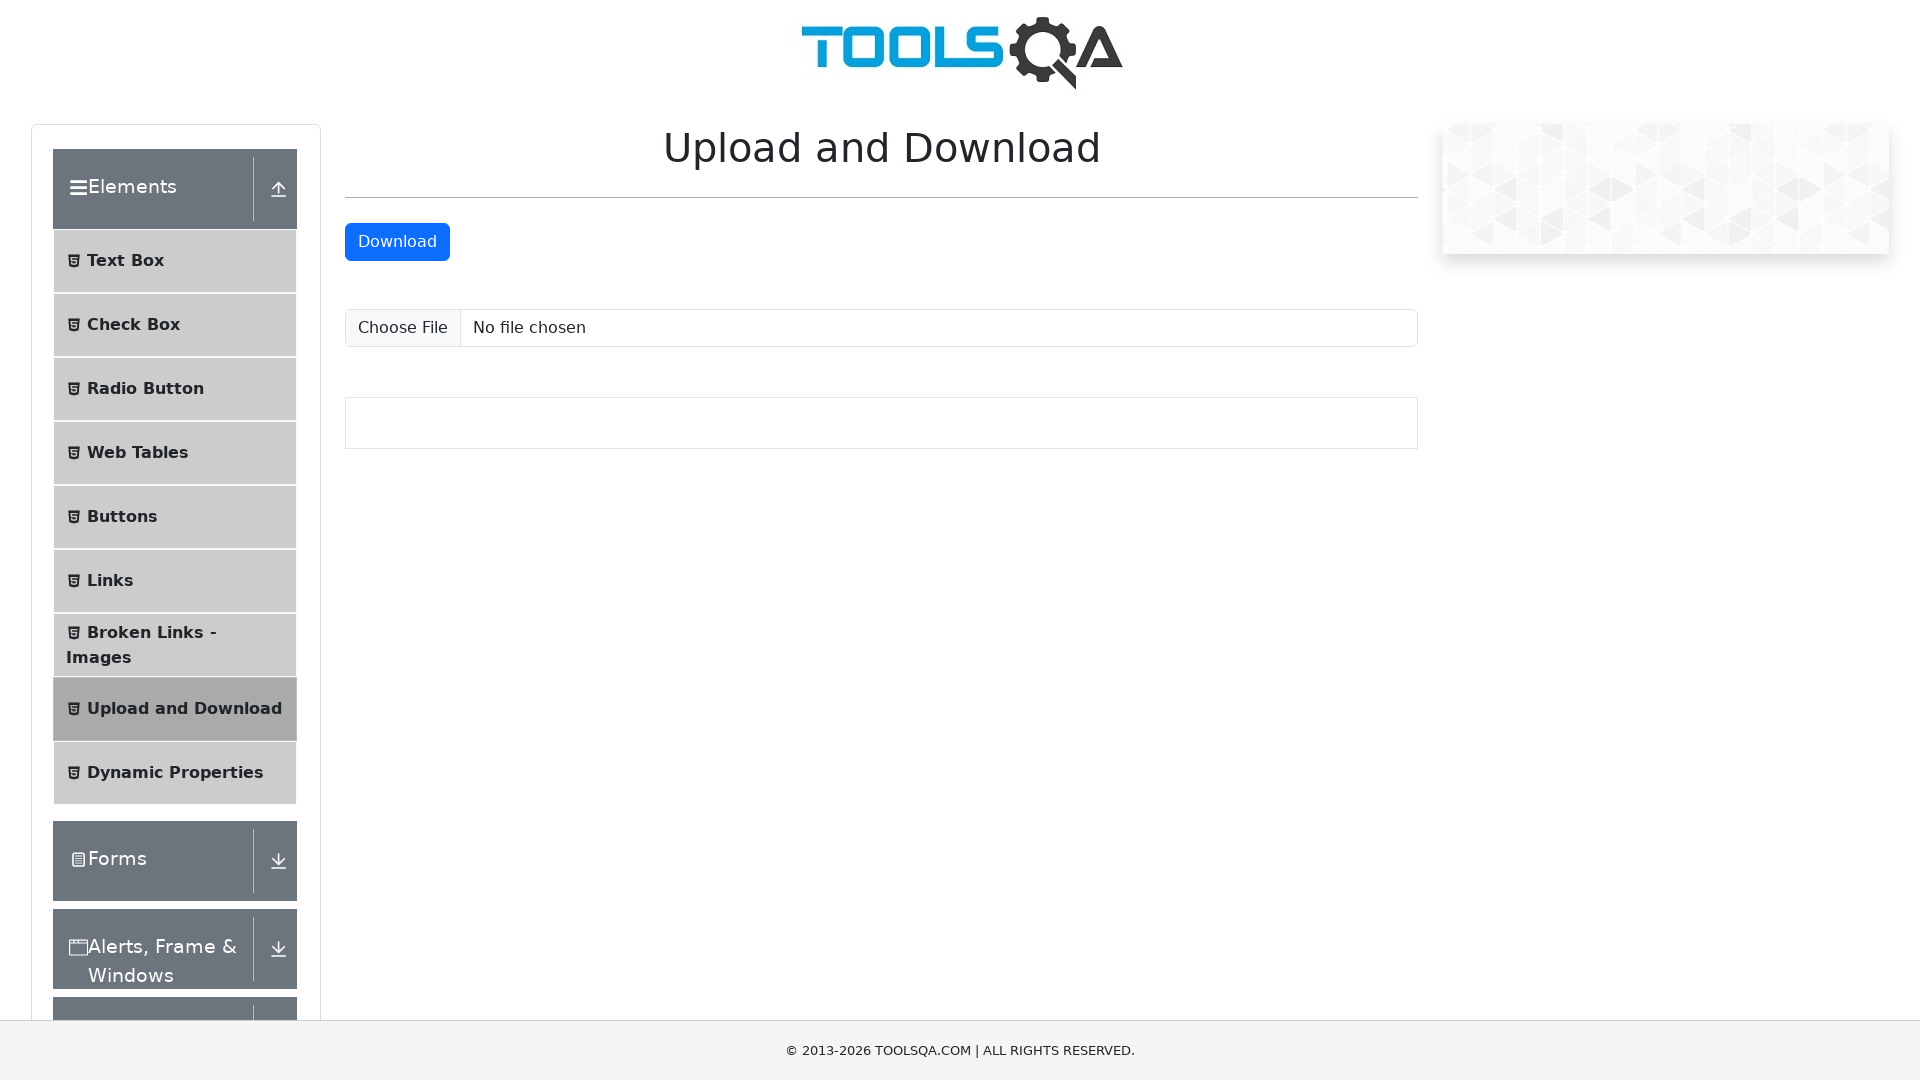

Clicked download button at (397, 242) on a#downloadButton
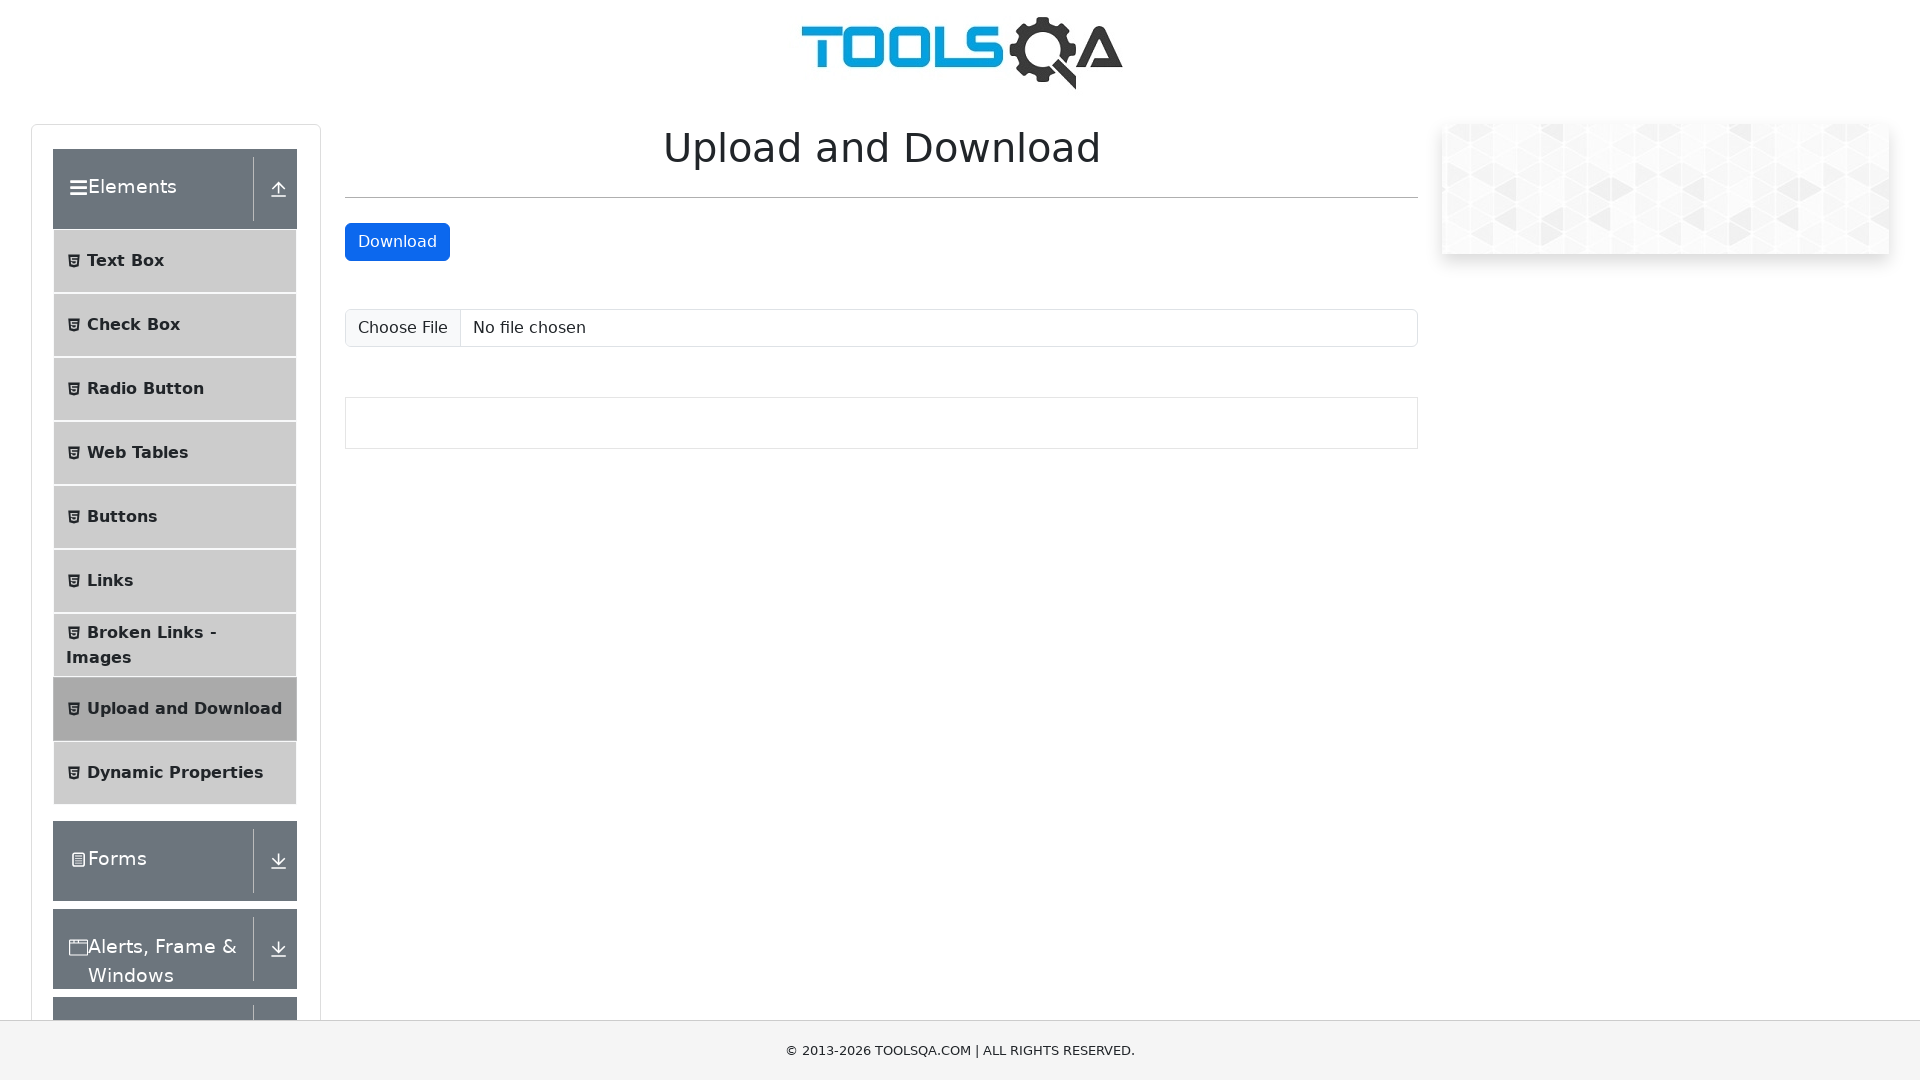

Waited 2 seconds for download to initiate
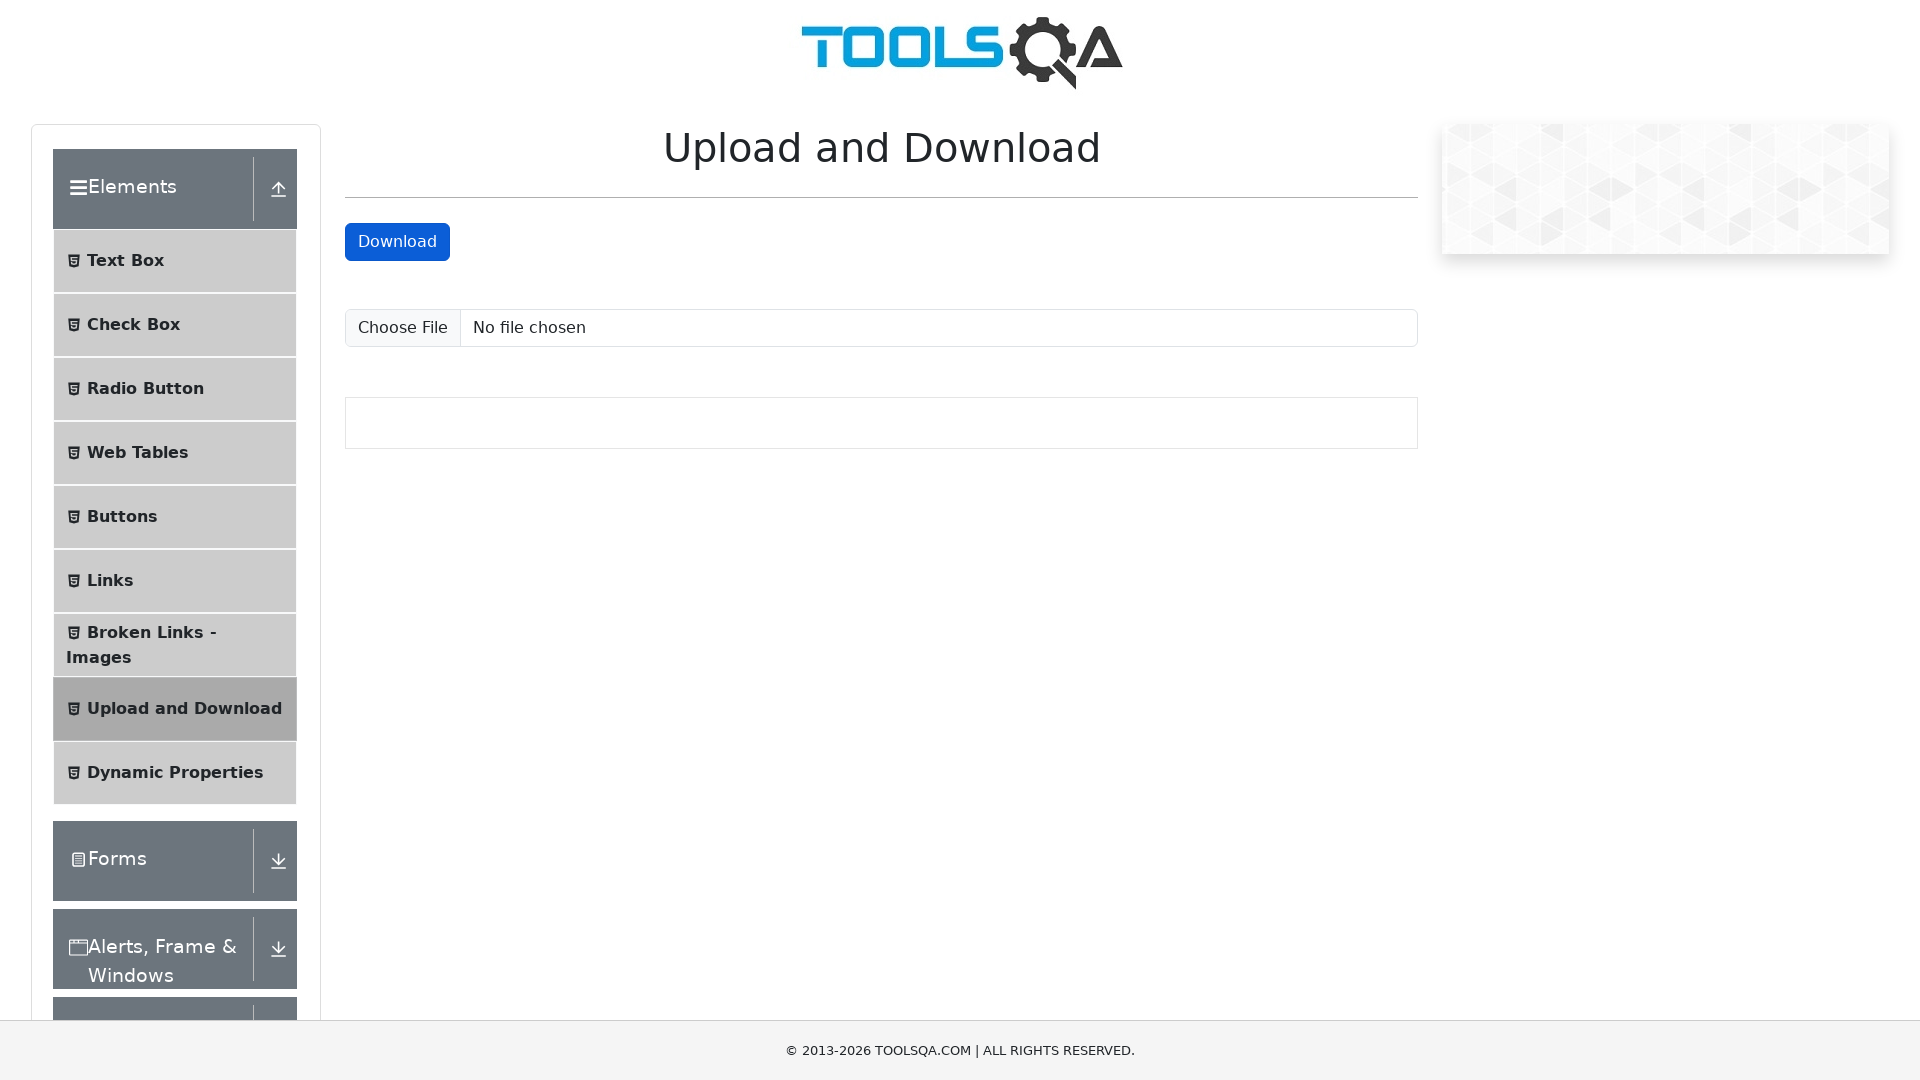

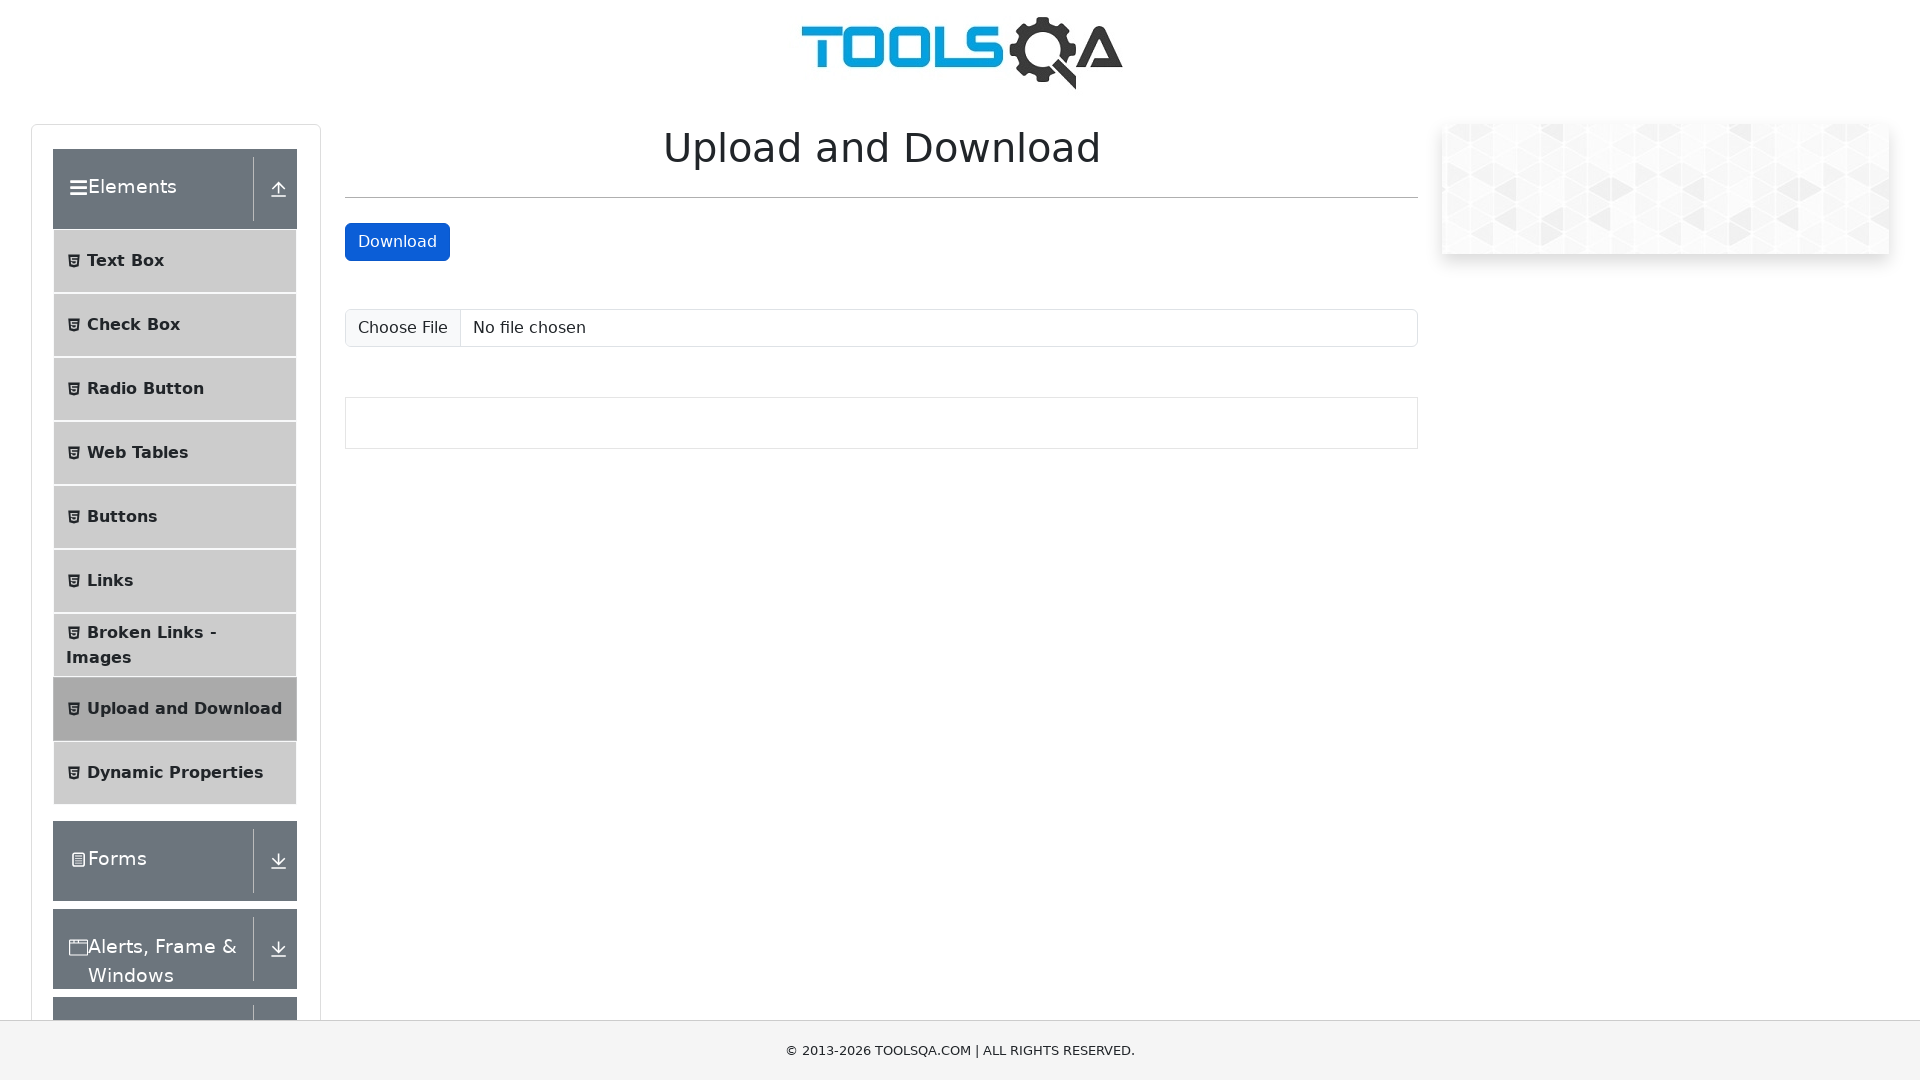